Tests mouse movement to an element with offset coordinates

Starting URL: https://www.selenium.dev/selenium/web/mouse_interaction.html

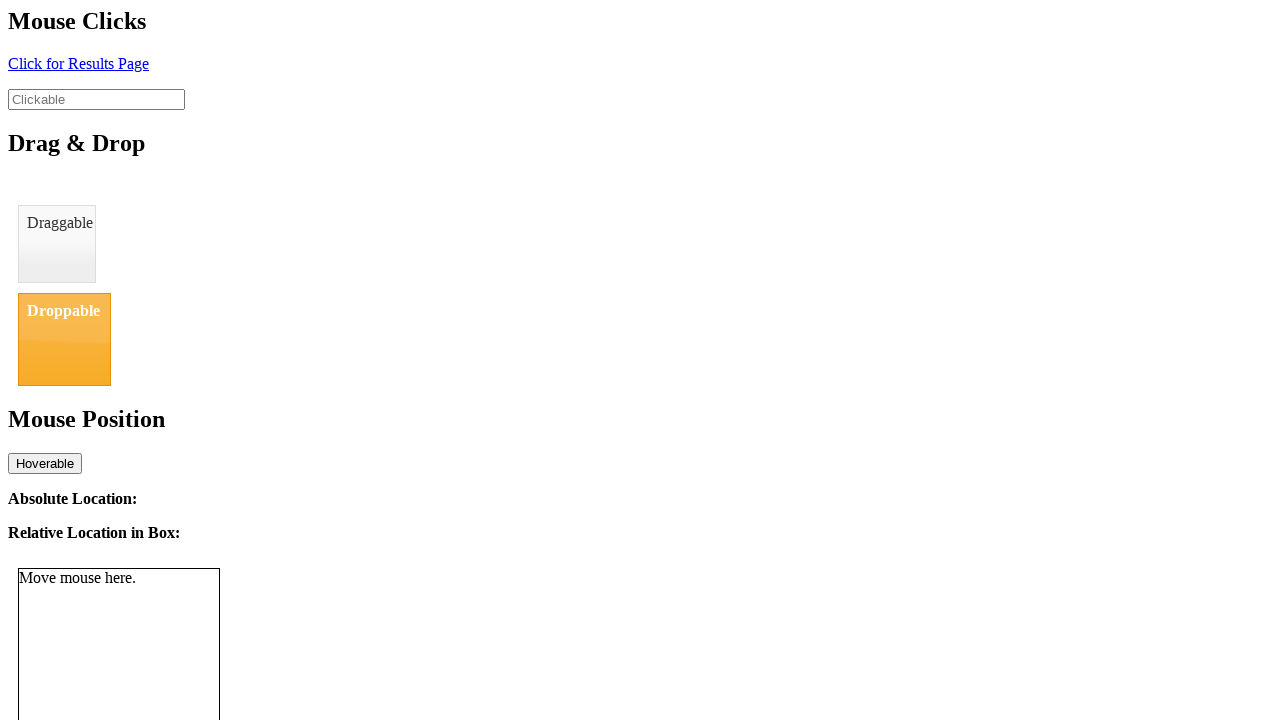

Located mouse tracker element
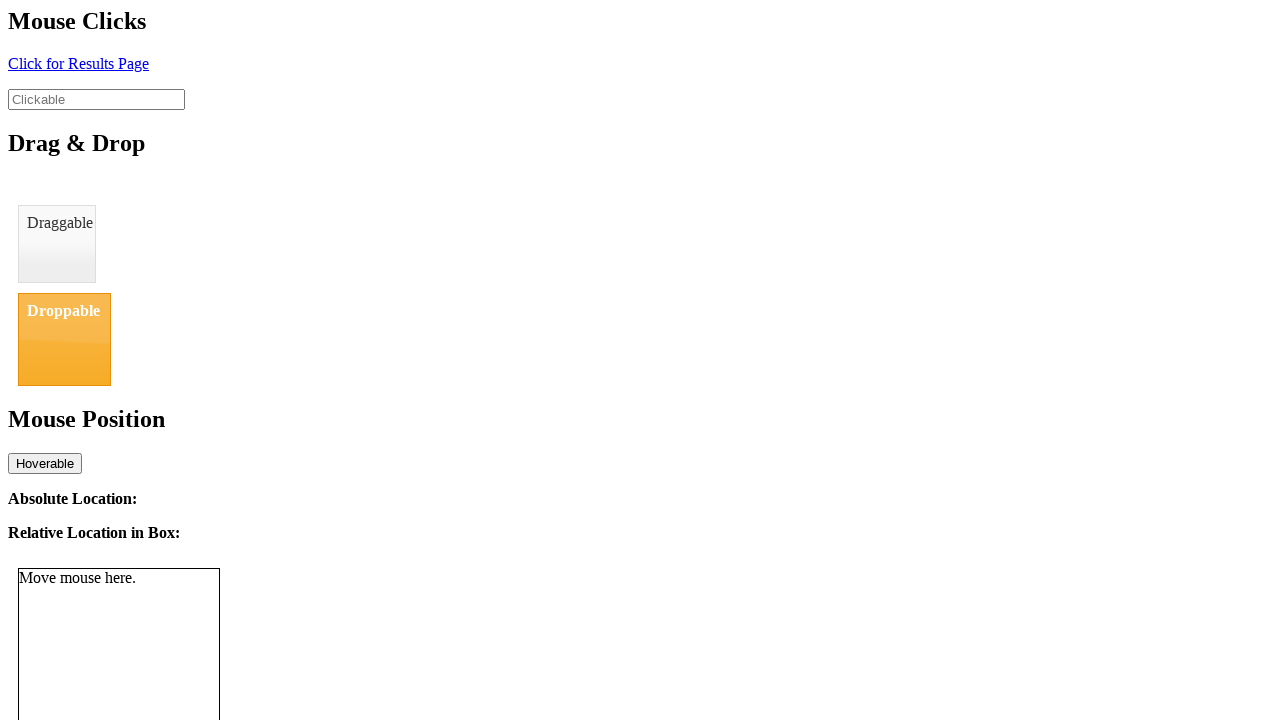

Retrieved bounding box coordinates of mouse tracker element
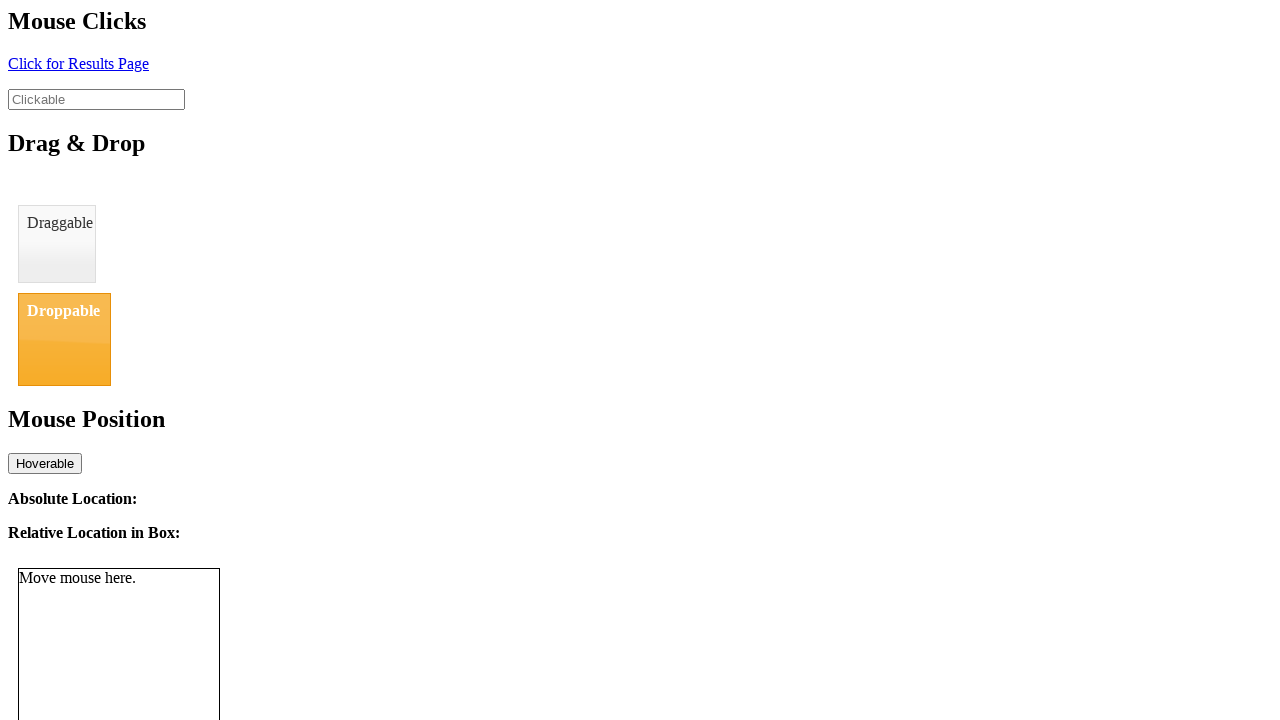

Moved mouse to element center with 20px horizontal offset at (139, 669)
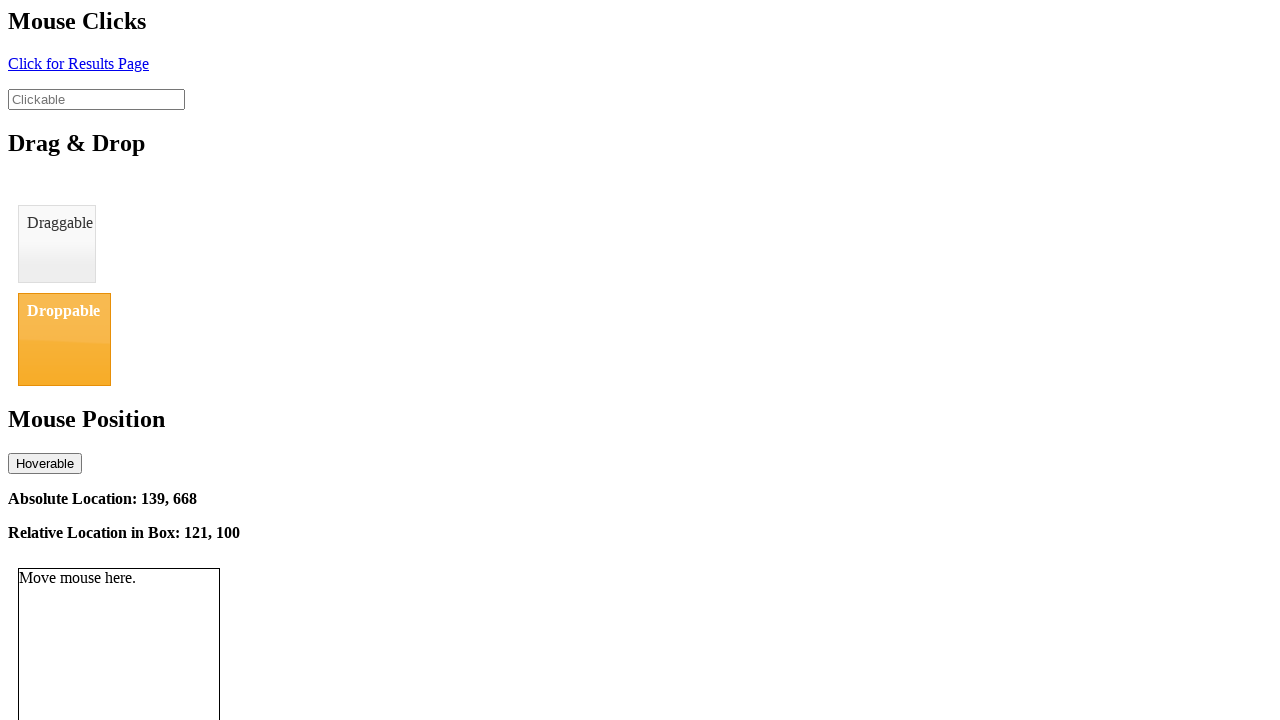

Waited for mouse location to update
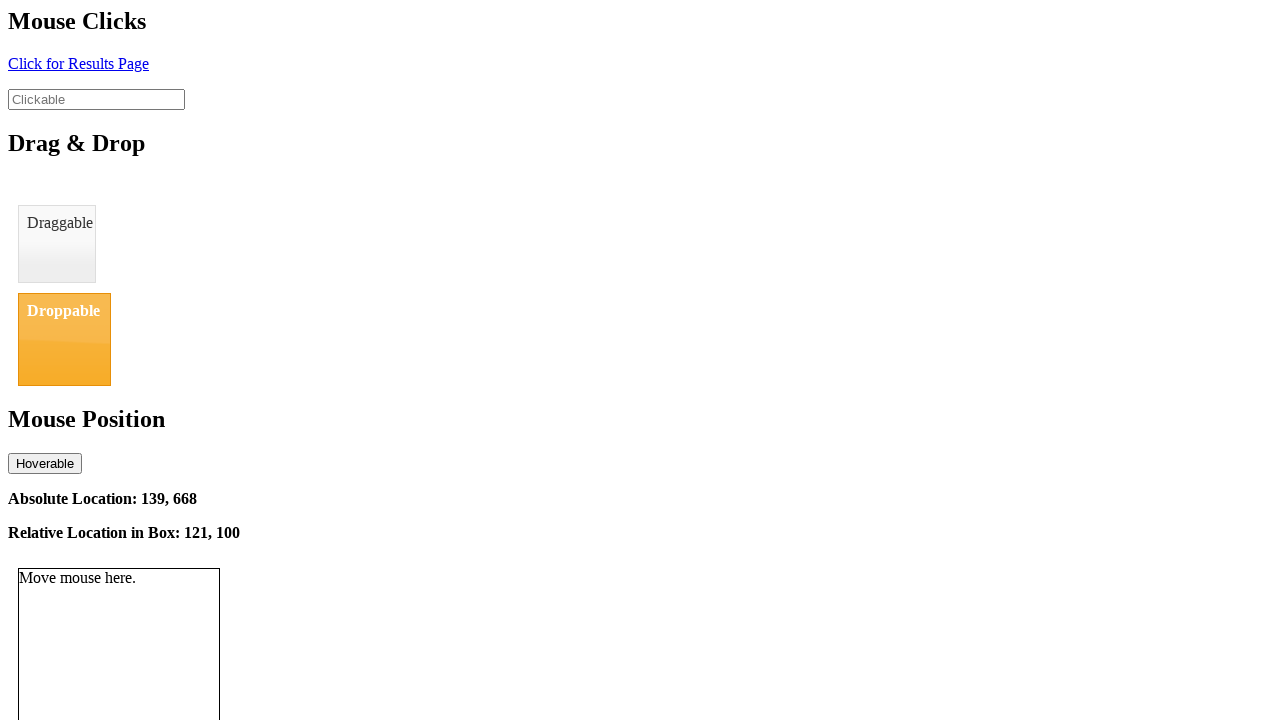

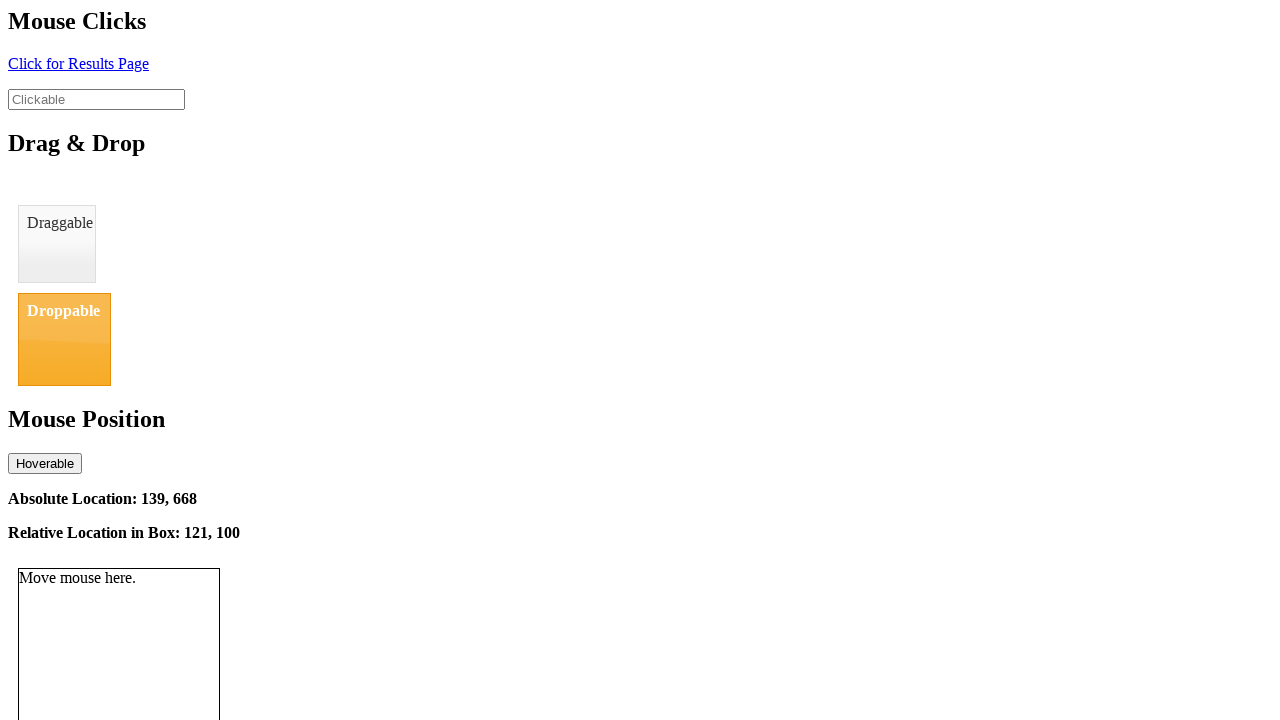